Tests JavaScript prompt dialog by clicking a button, entering text in the prompt, dismissing it, and verifying the result shows null.

Starting URL: https://the-internet.herokuapp.com/javascript_alerts

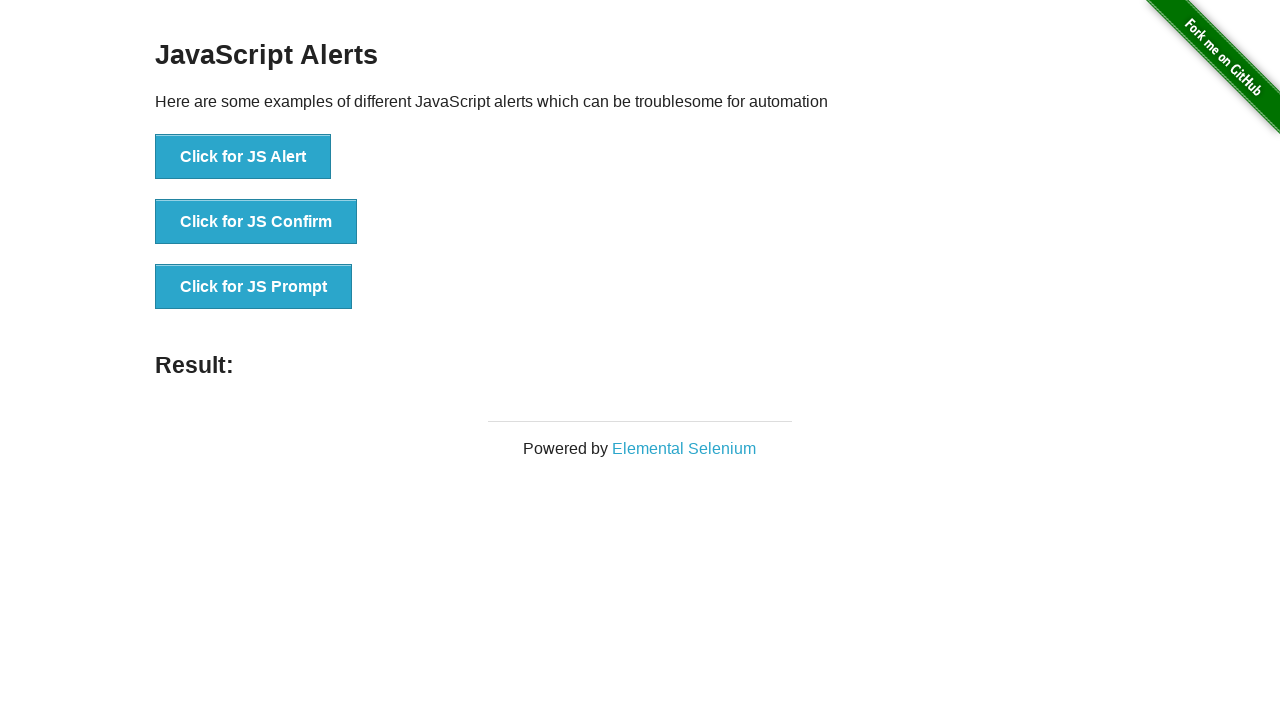

Set up dialog handler to dismiss prompt
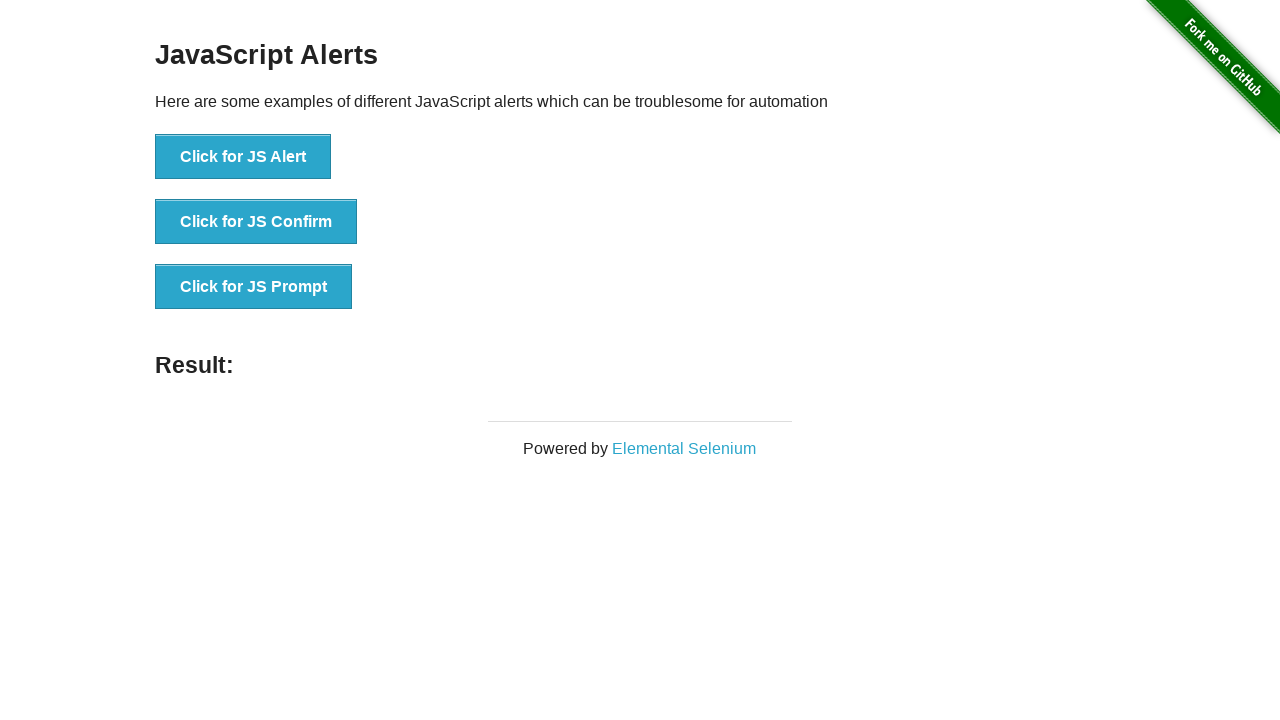

Clicked JS Prompt button at (254, 287) on button[onclick='jsPrompt()']
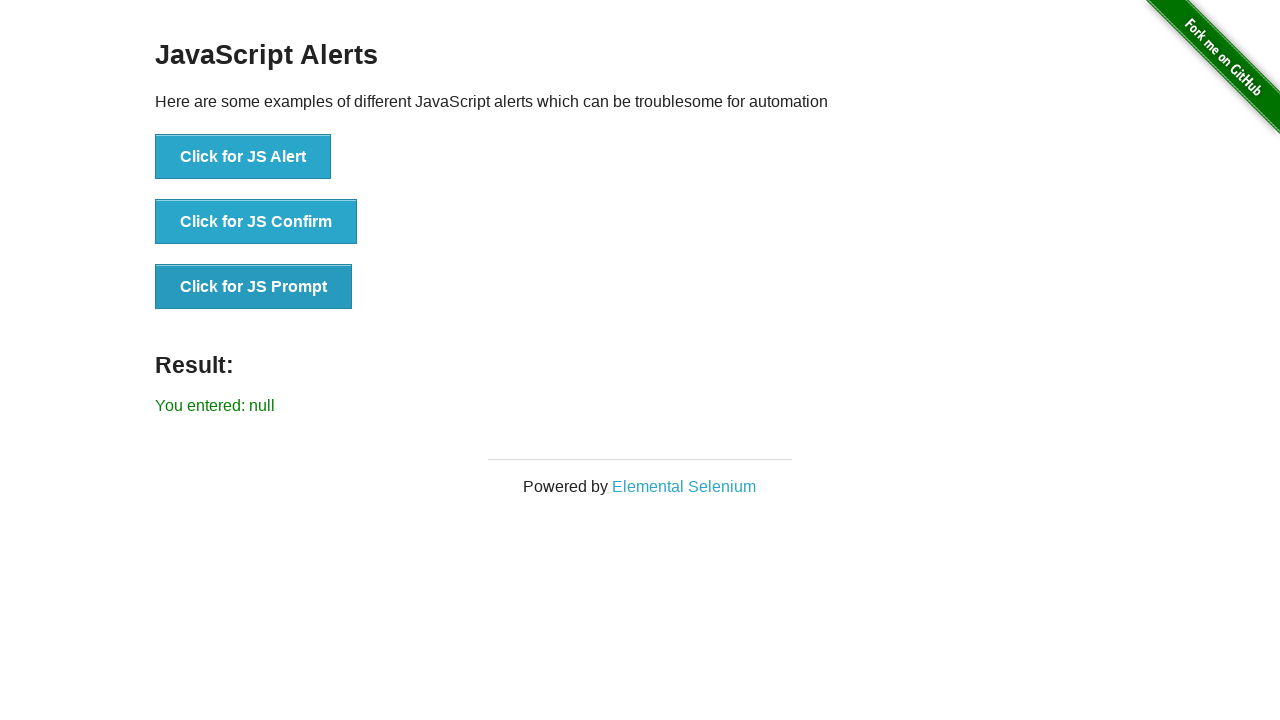

Result element loaded after prompt dismissal
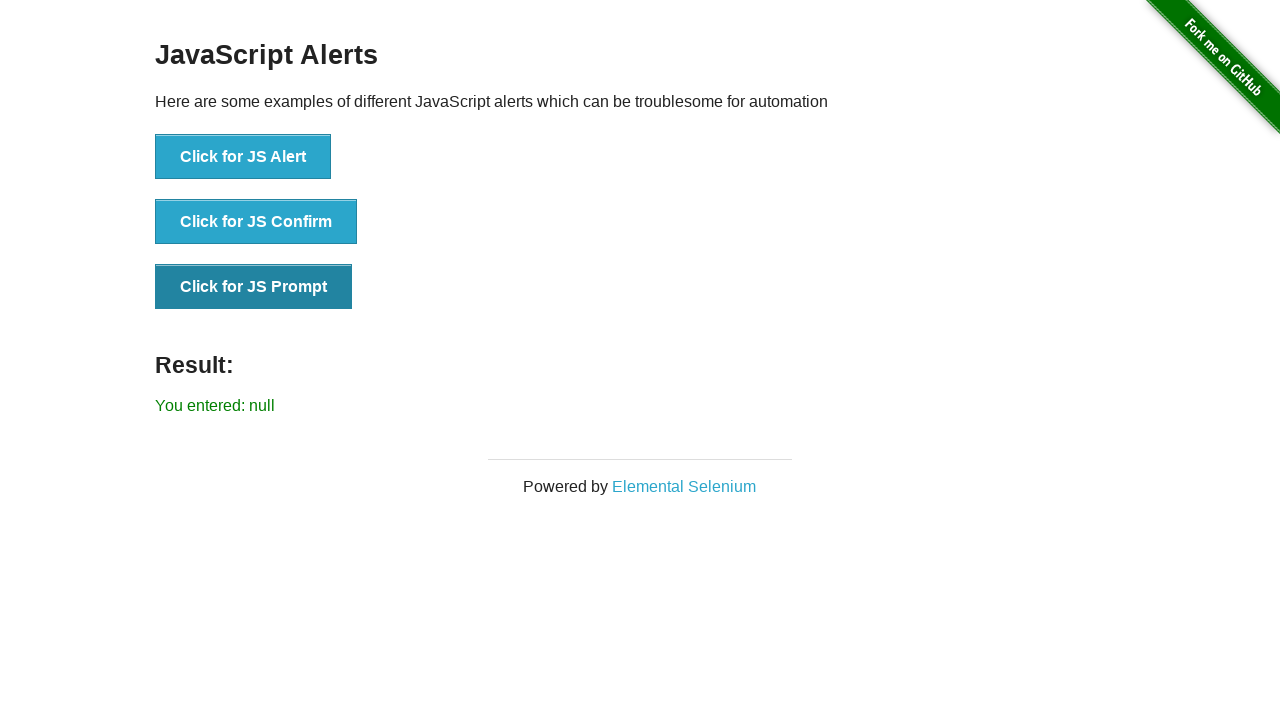

Retrieved result text content
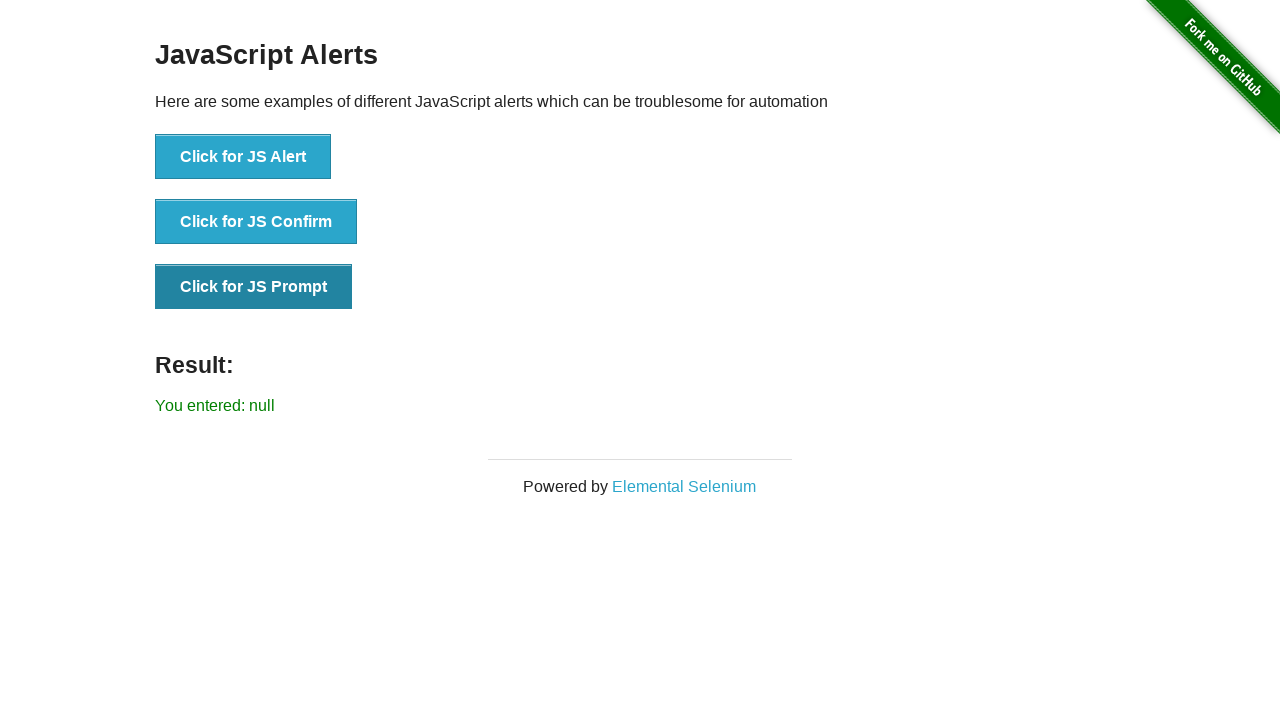

Verified result text equals 'You entered: null'
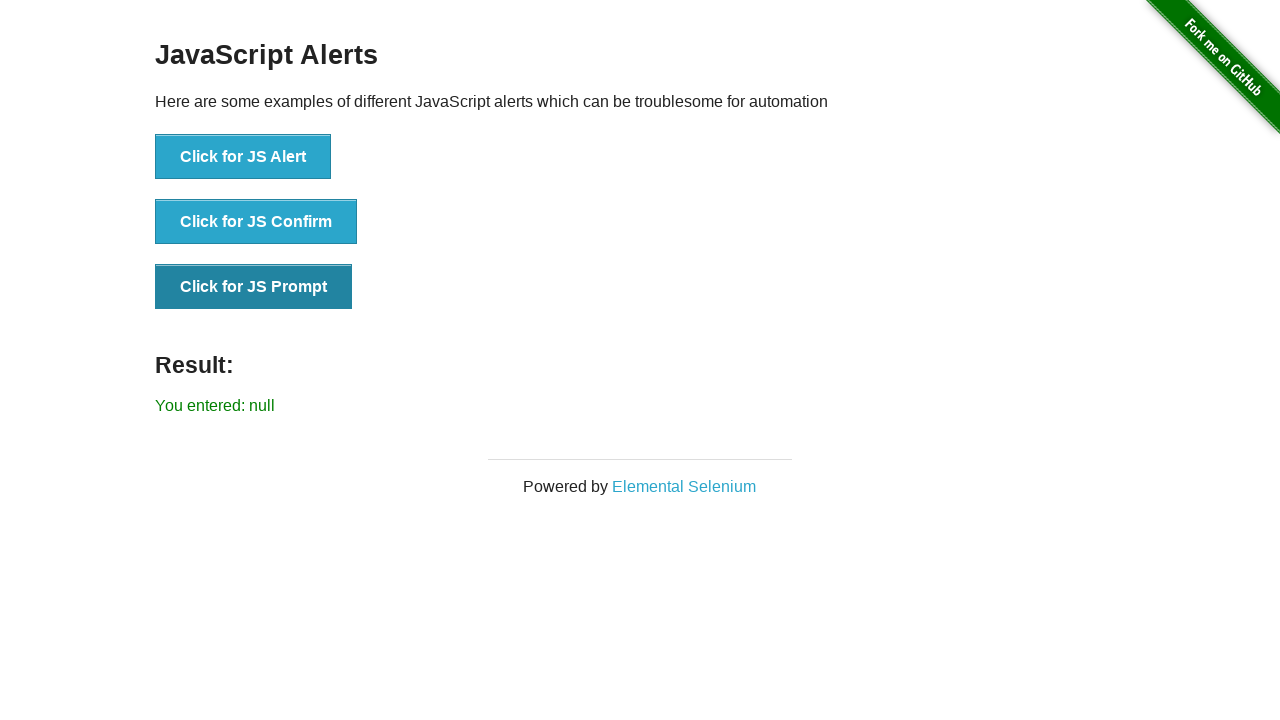

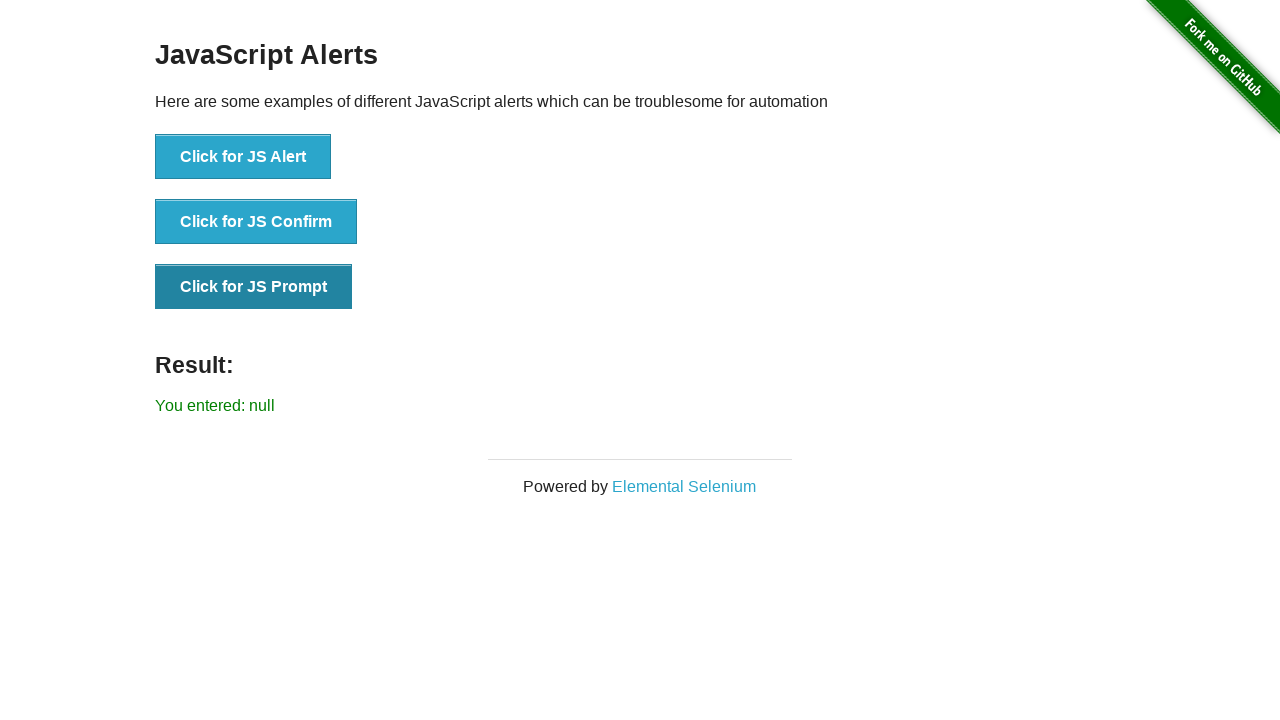